Tests marking individual todo items as complete by clicking their checkboxes

Starting URL: https://demo.playwright.dev/todomvc

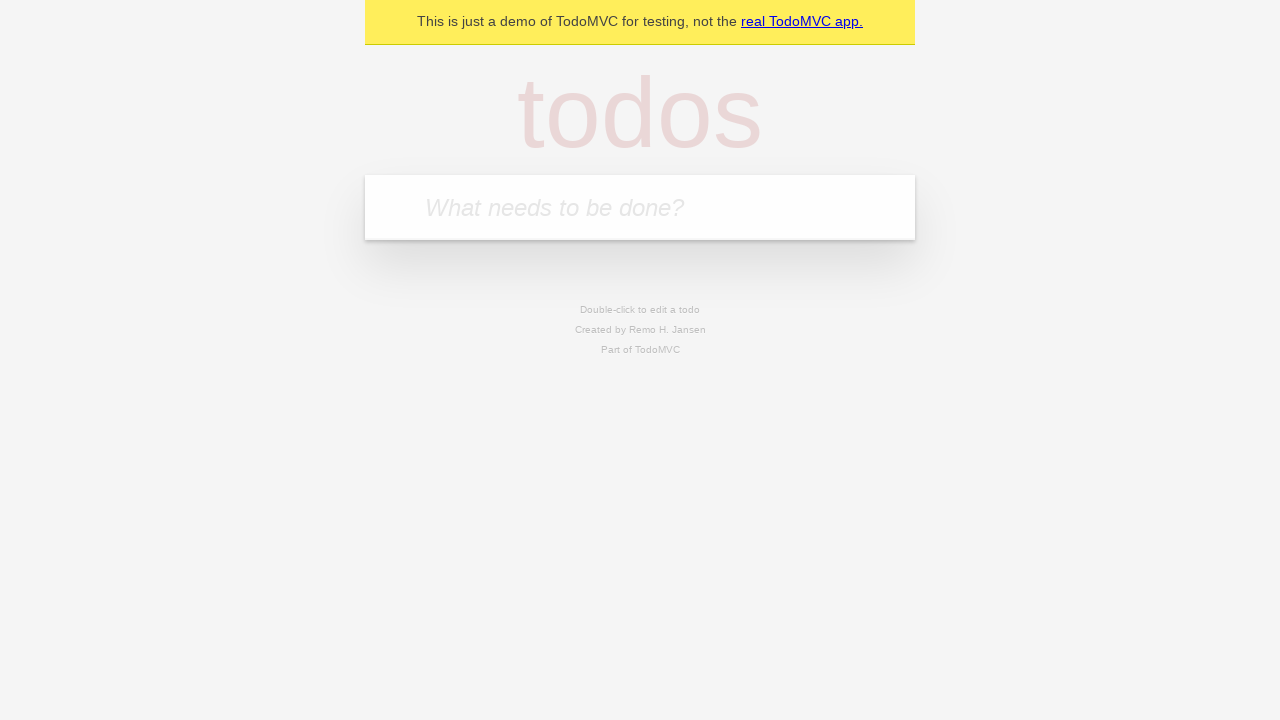

Filled new todo input with 'buy some cheese' on .new-todo
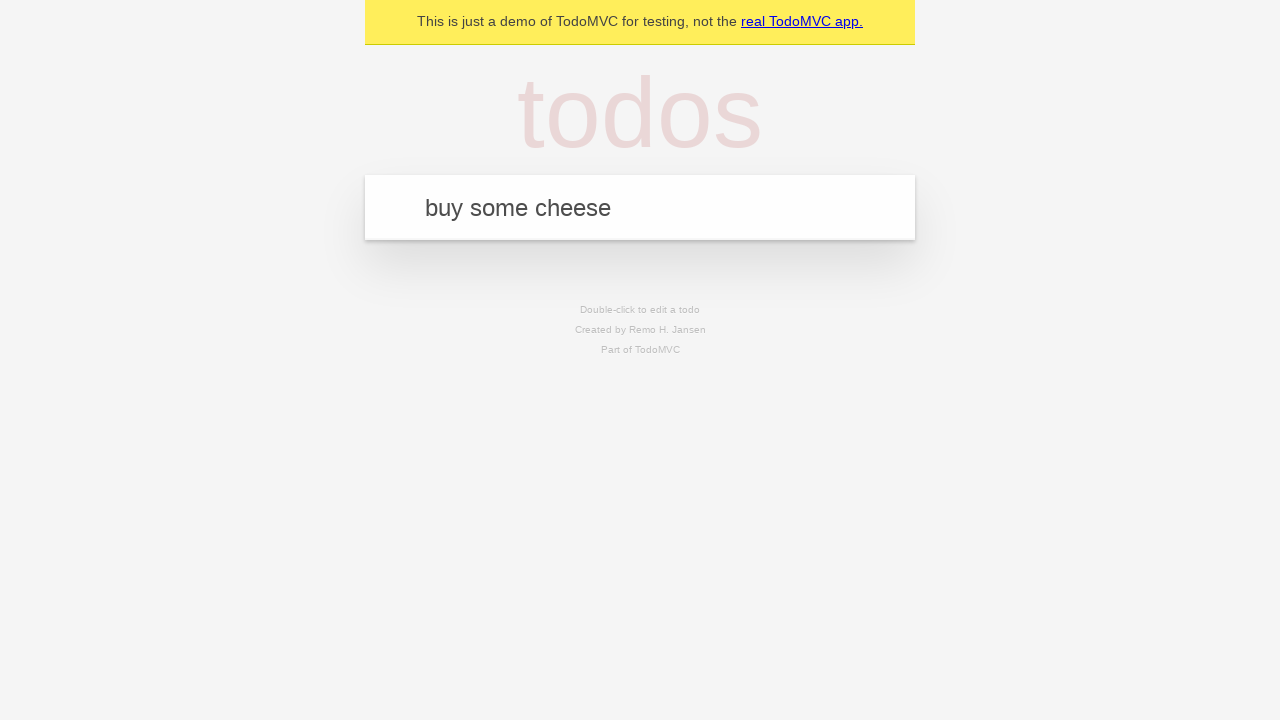

Pressed Enter to create first todo item on .new-todo
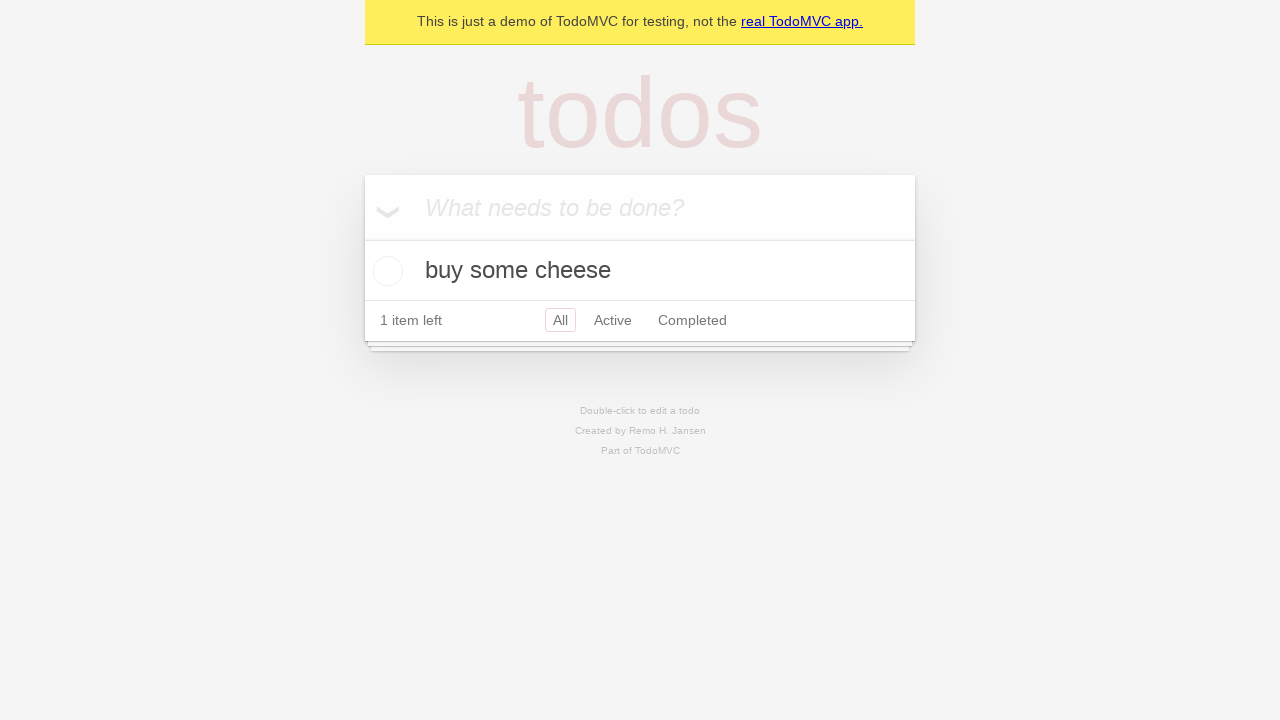

Filled new todo input with 'feed the cat' on .new-todo
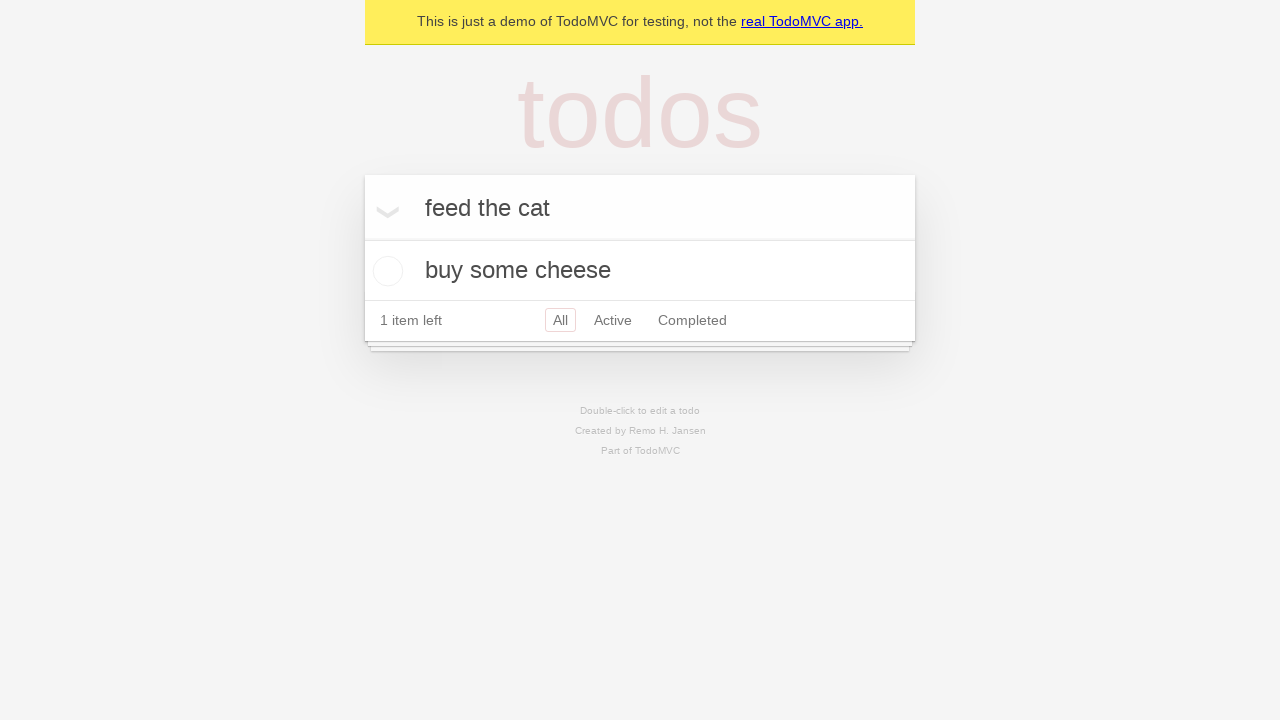

Pressed Enter to create second todo item on .new-todo
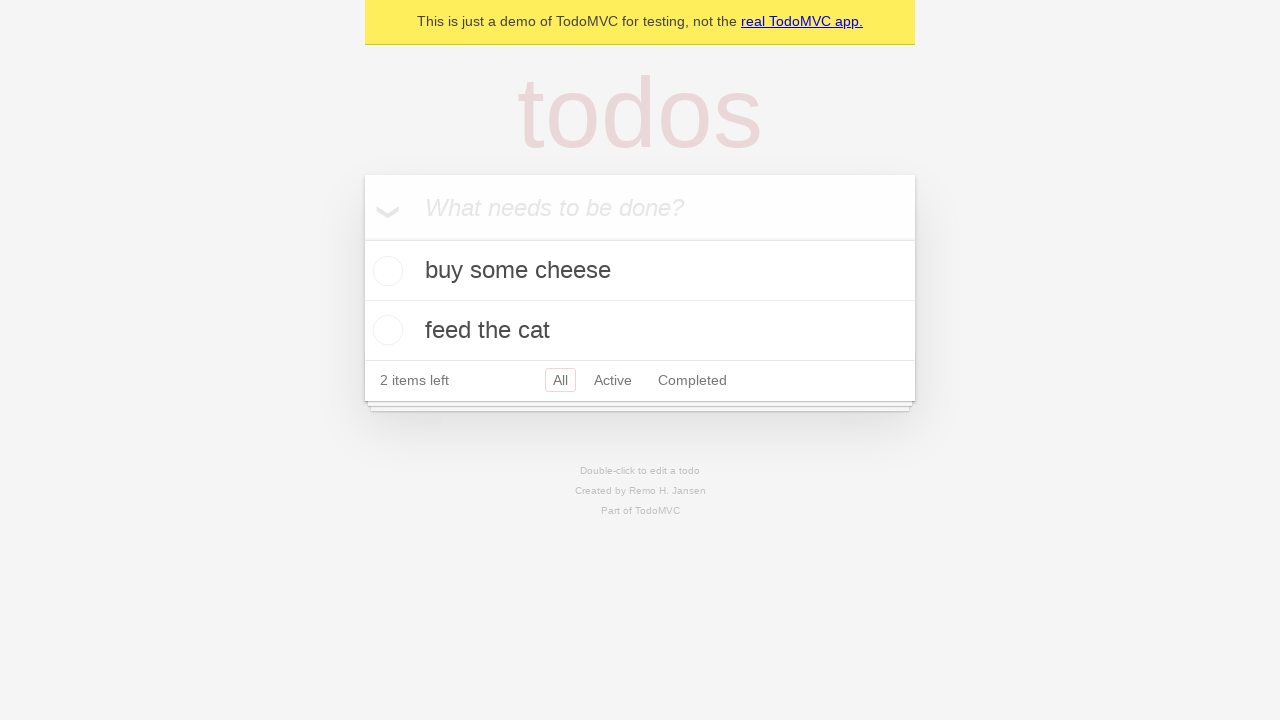

Marked first todo item 'buy some cheese' as complete at (385, 271) on .todo-list li >> nth=0 >> .toggle
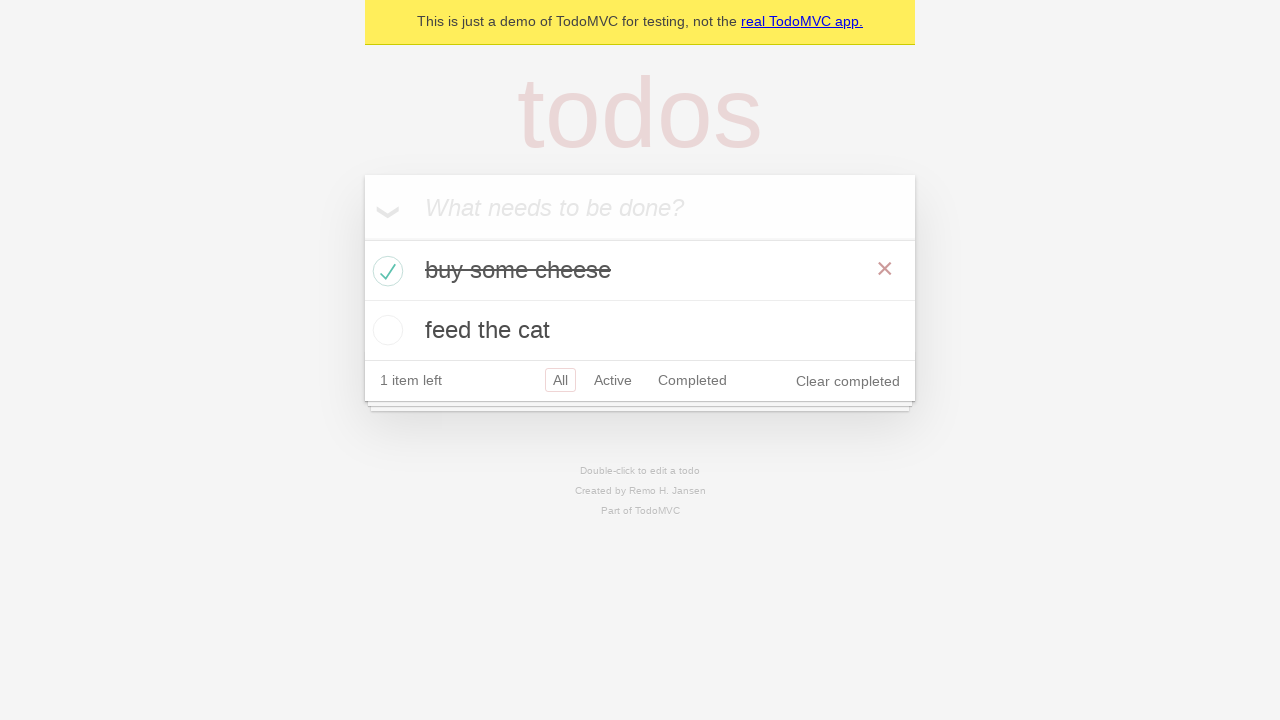

Marked second todo item 'feed the cat' as complete at (385, 330) on .todo-list li >> nth=1 >> .toggle
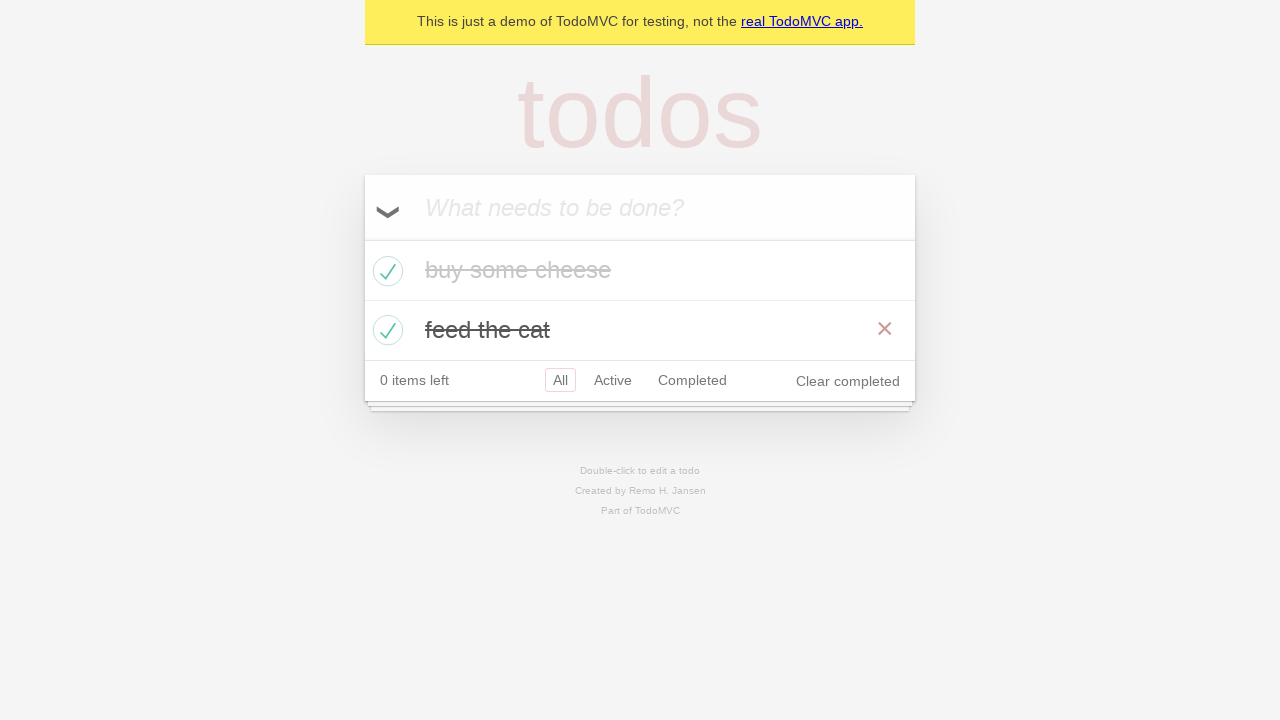

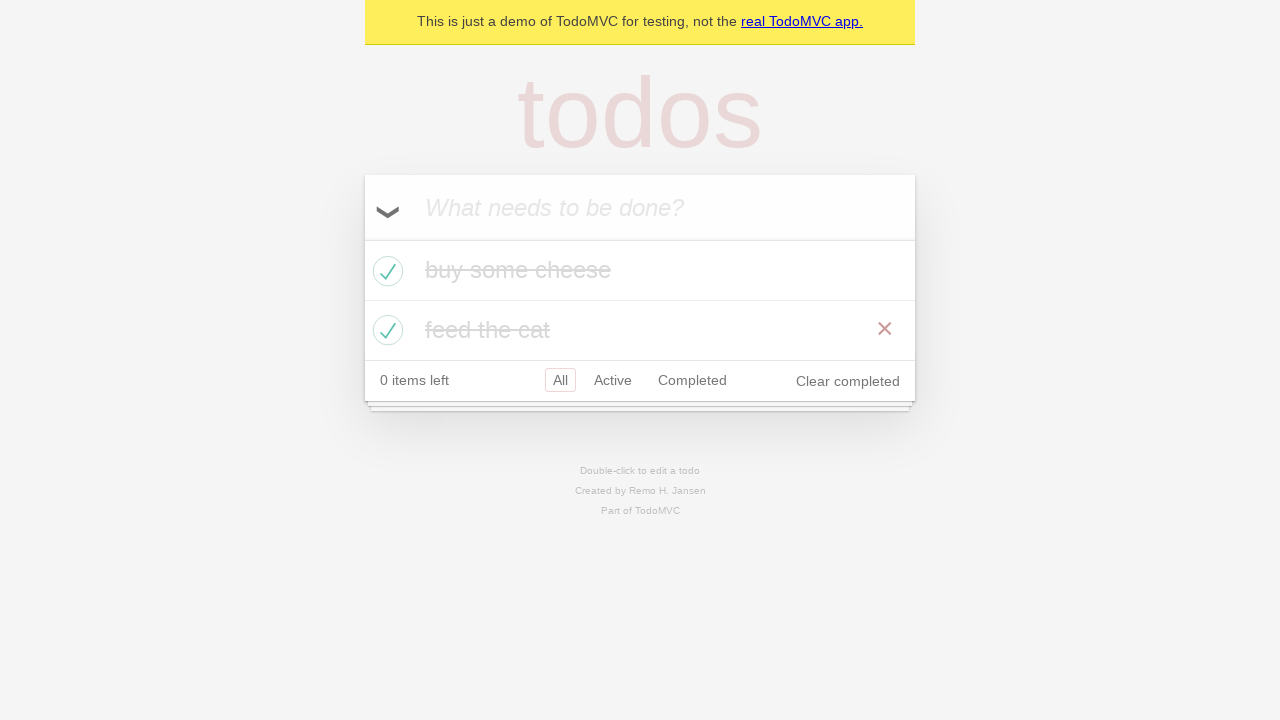